Tests the Dynamic Link functionality by clicking on it and verifying it opens the home page in a new tab

Starting URL: https://demoqa.com/links

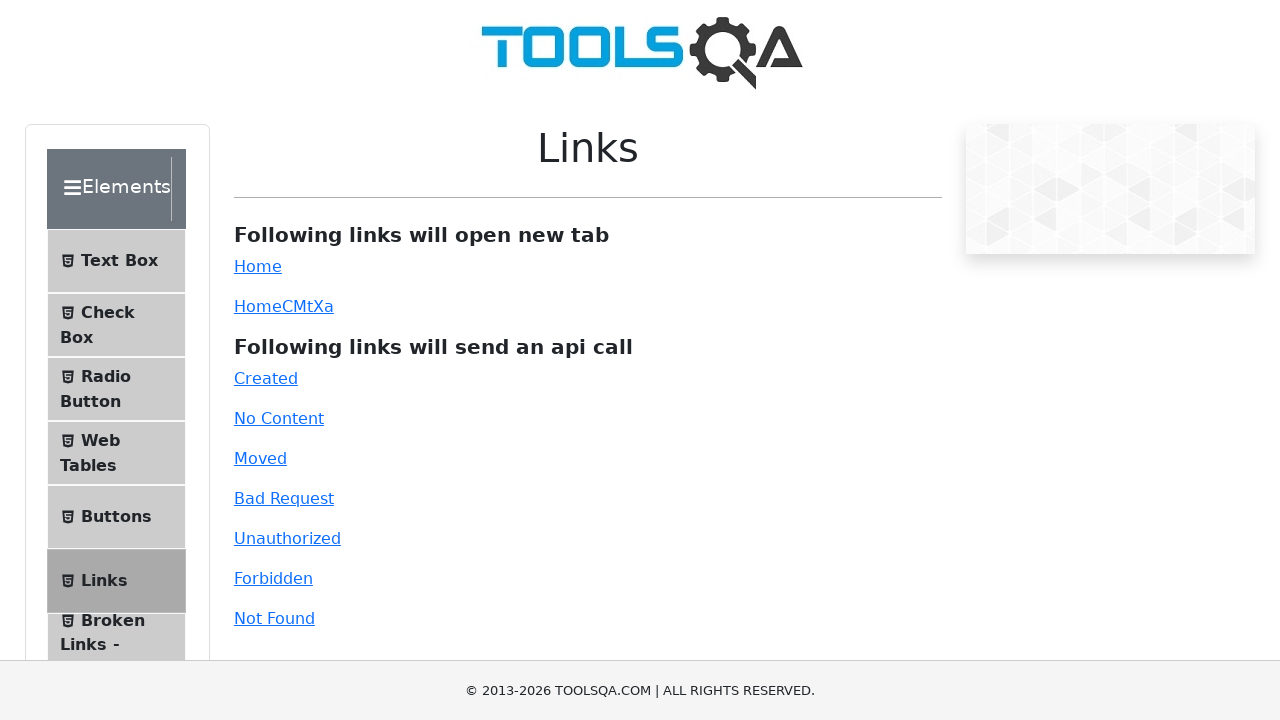

Clicked on Dynamic Link and new page opened at (258, 306) on #dynamicLink
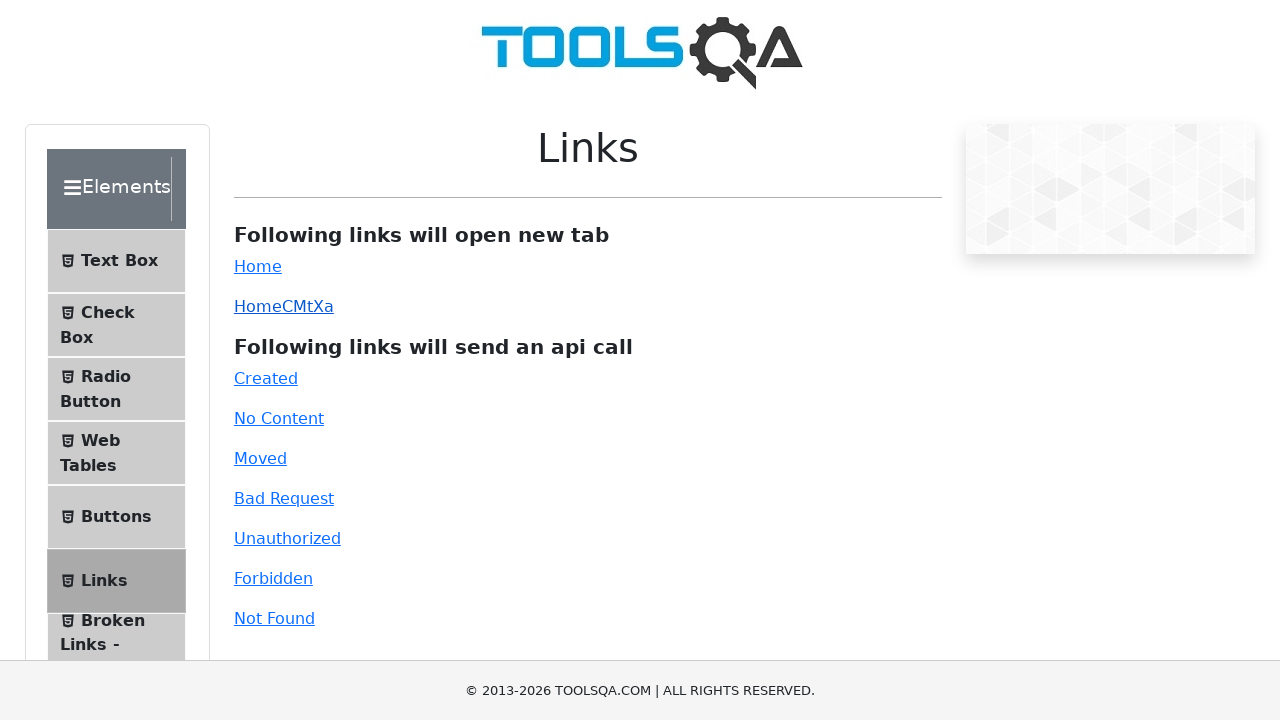

Retrieved new page object
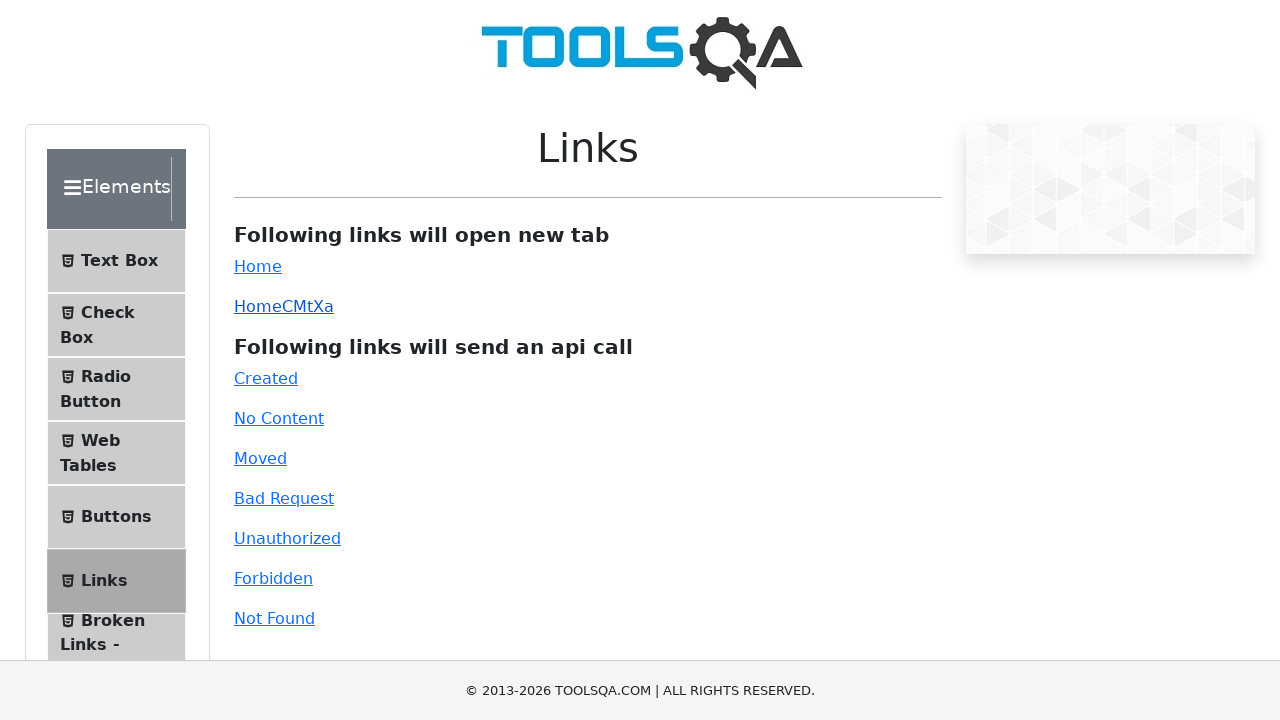

New page finished loading
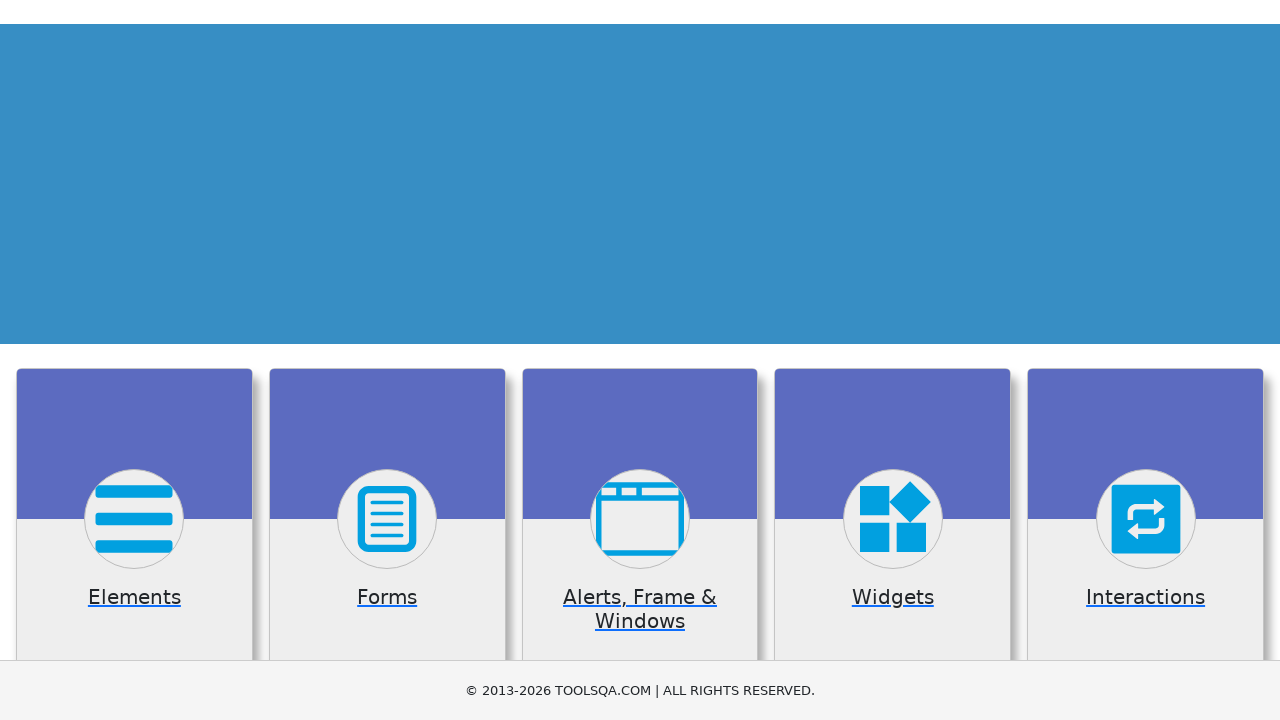

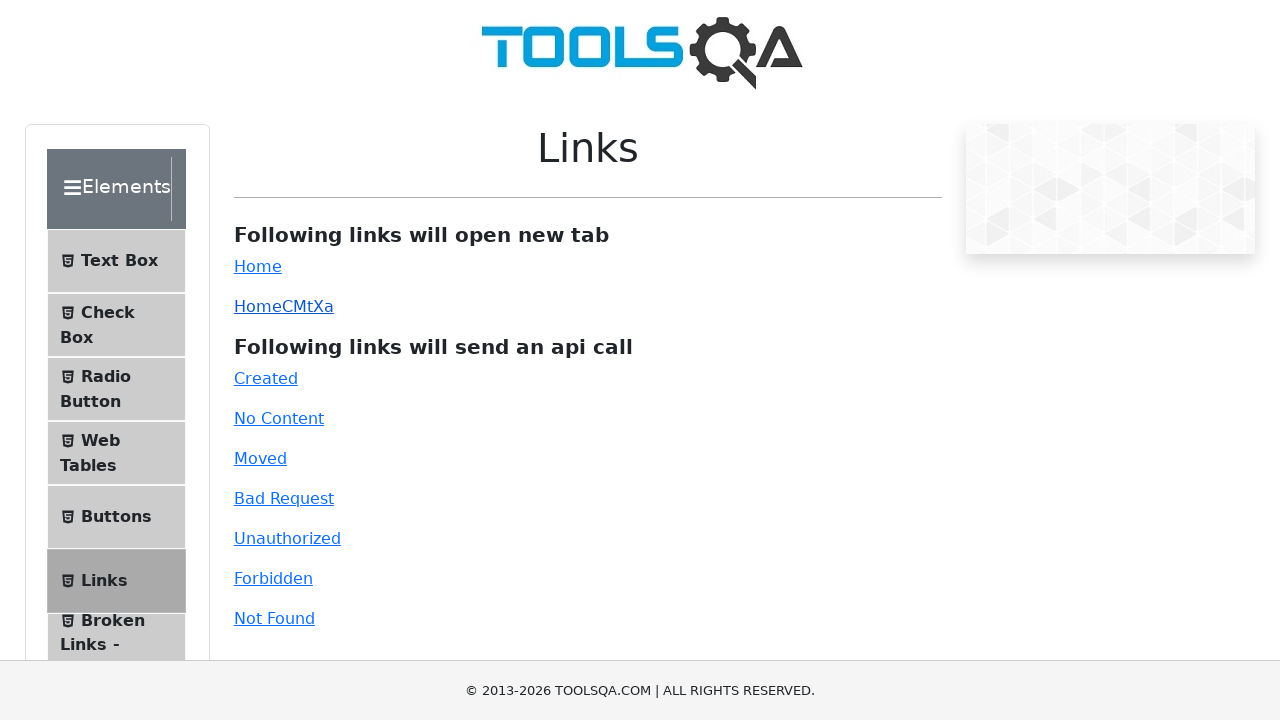